Tests clearing the complete state of all items by checking and then unchecking the toggle-all checkbox

Starting URL: https://demo.playwright.dev/todomvc

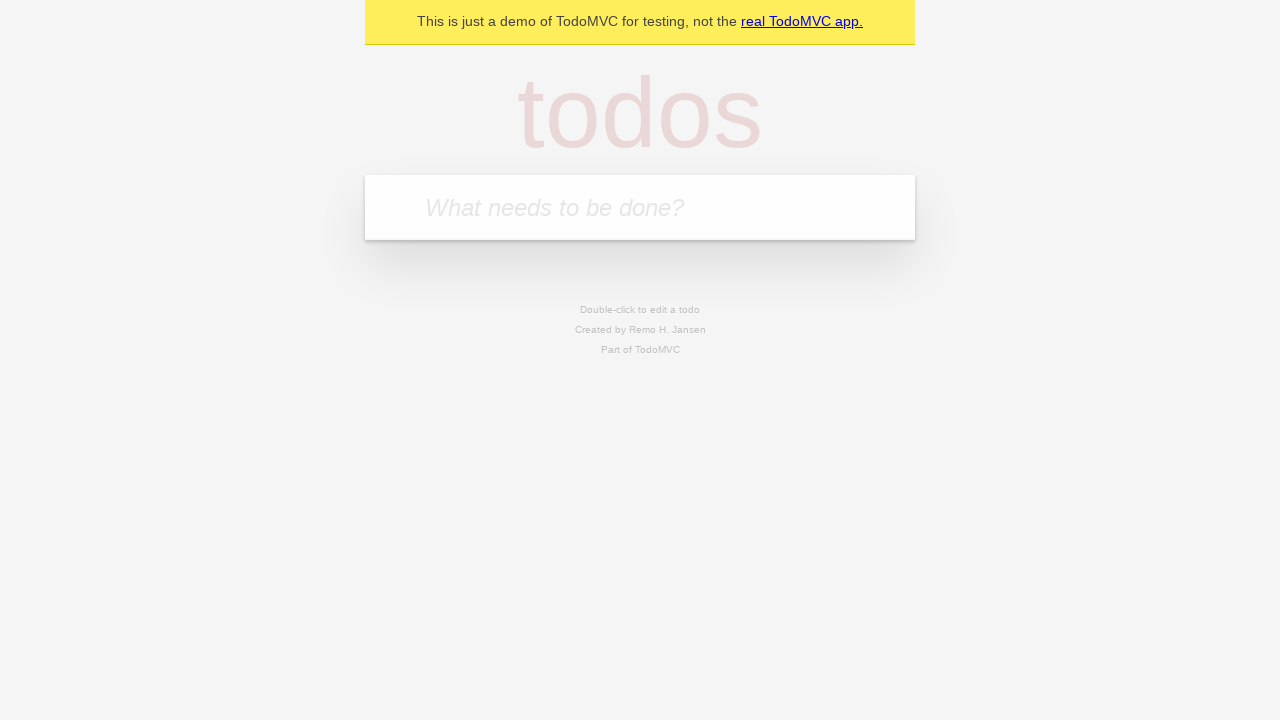

Filled todo input with 'buy some cheese' on internal:attr=[placeholder="What needs to be done?"i]
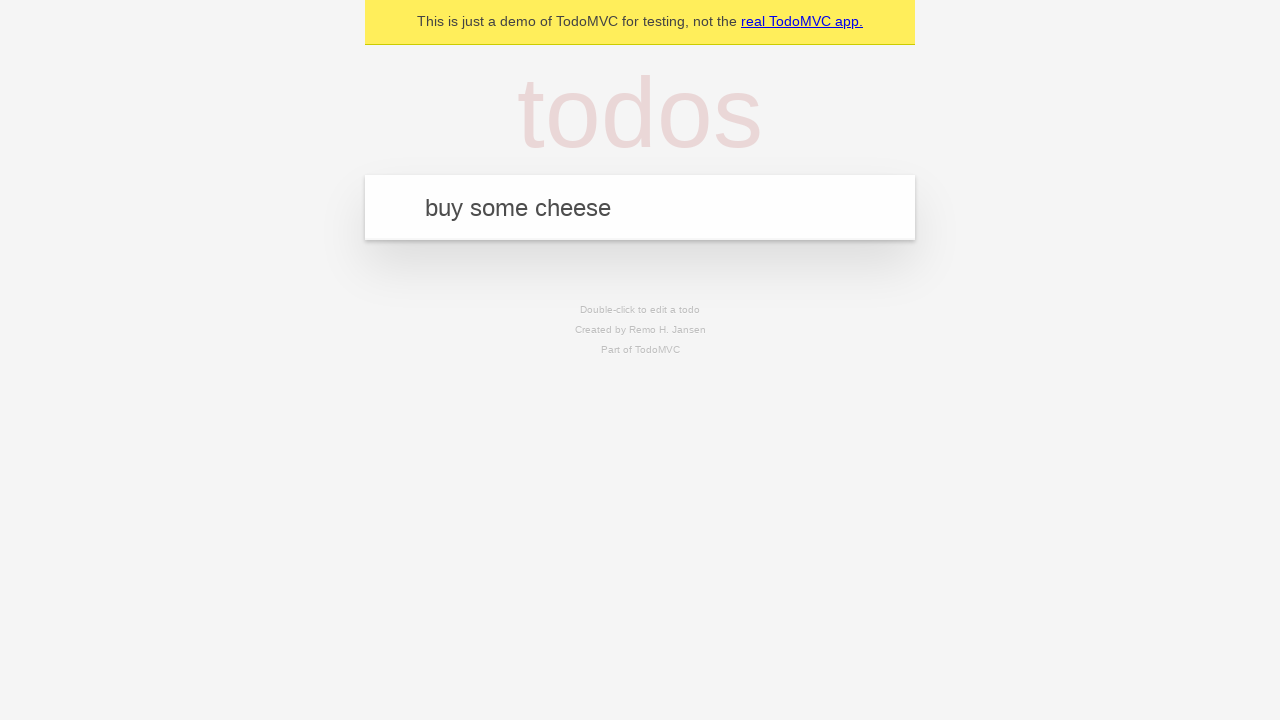

Pressed Enter to create todo 'buy some cheese' on internal:attr=[placeholder="What needs to be done?"i]
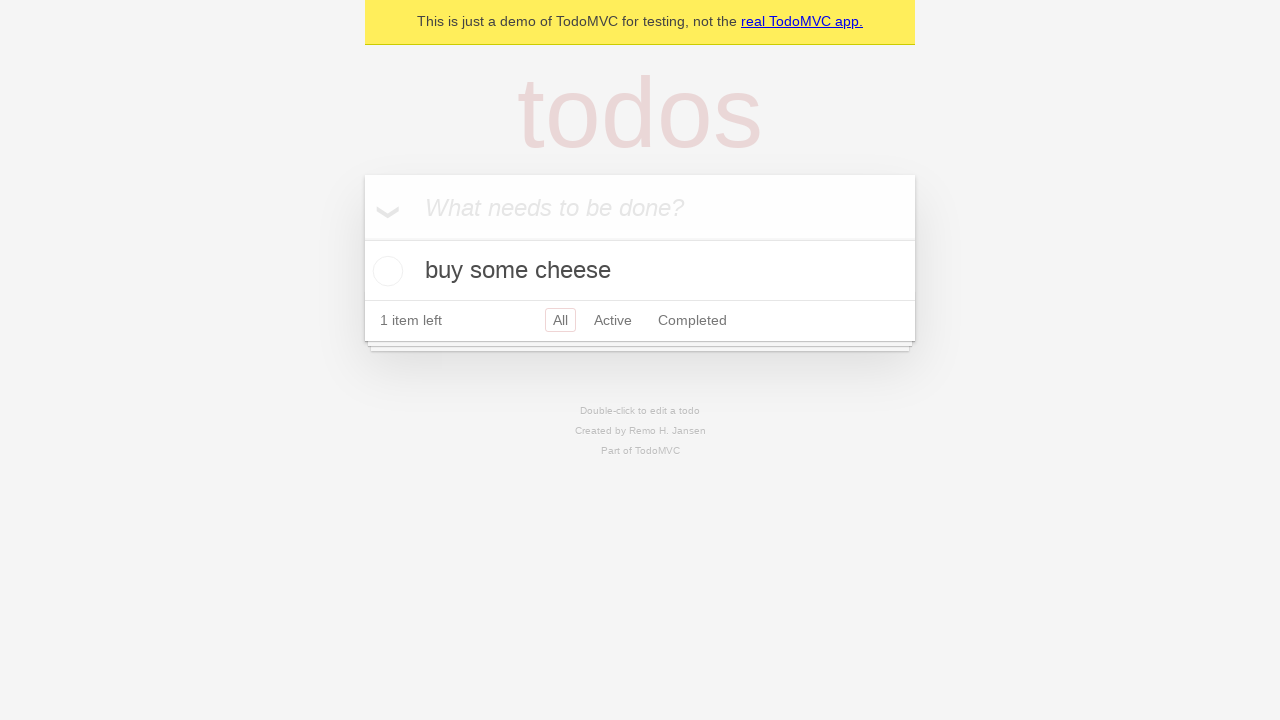

Filled todo input with 'feed the cat' on internal:attr=[placeholder="What needs to be done?"i]
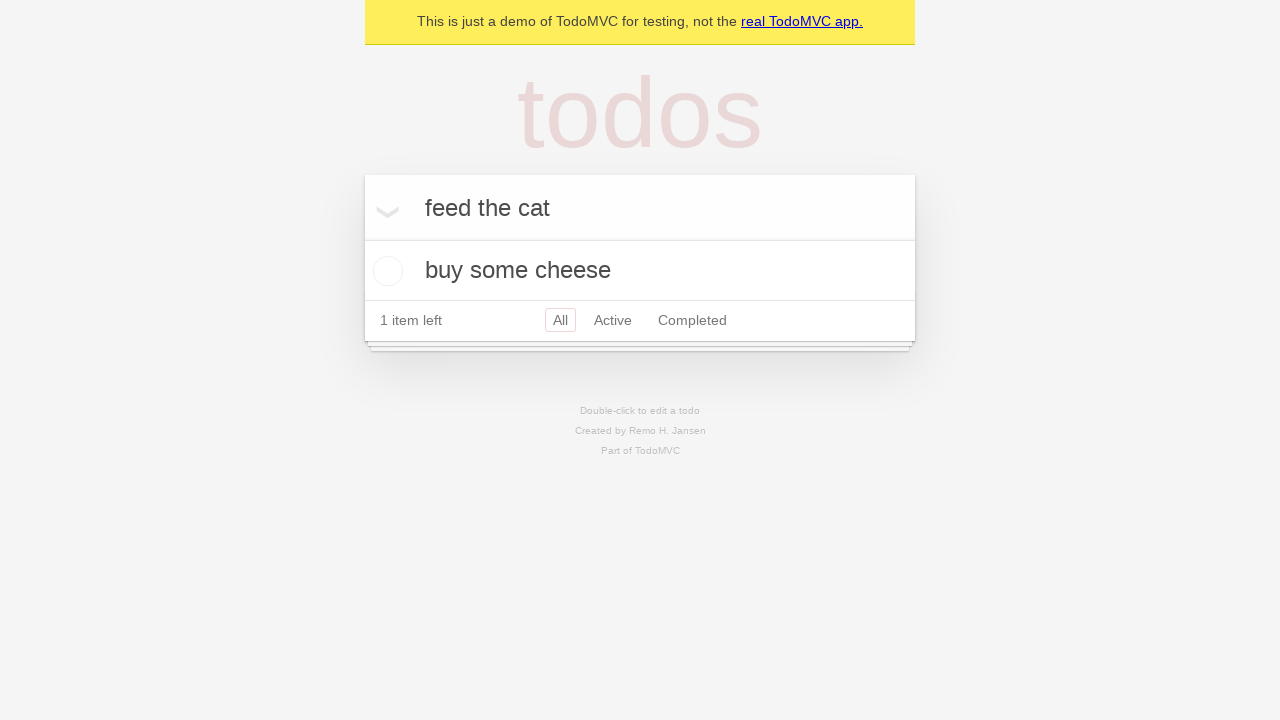

Pressed Enter to create todo 'feed the cat' on internal:attr=[placeholder="What needs to be done?"i]
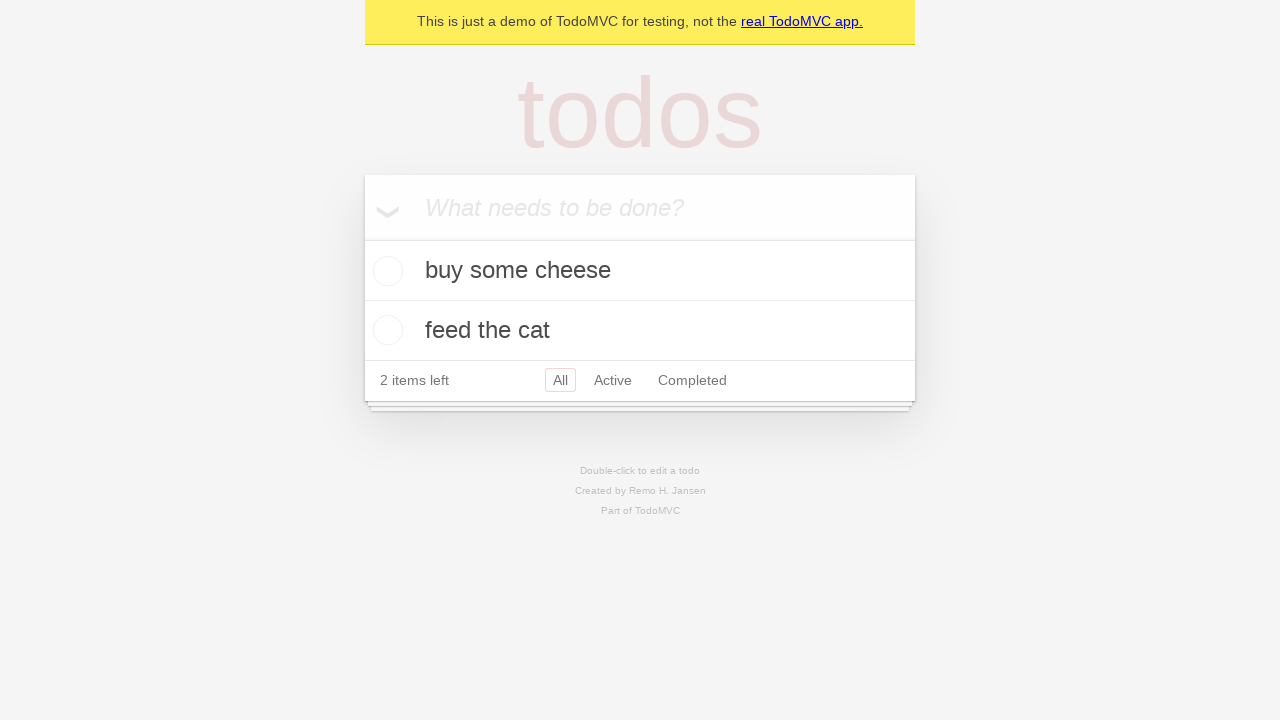

Filled todo input with 'book a doctors appointment' on internal:attr=[placeholder="What needs to be done?"i]
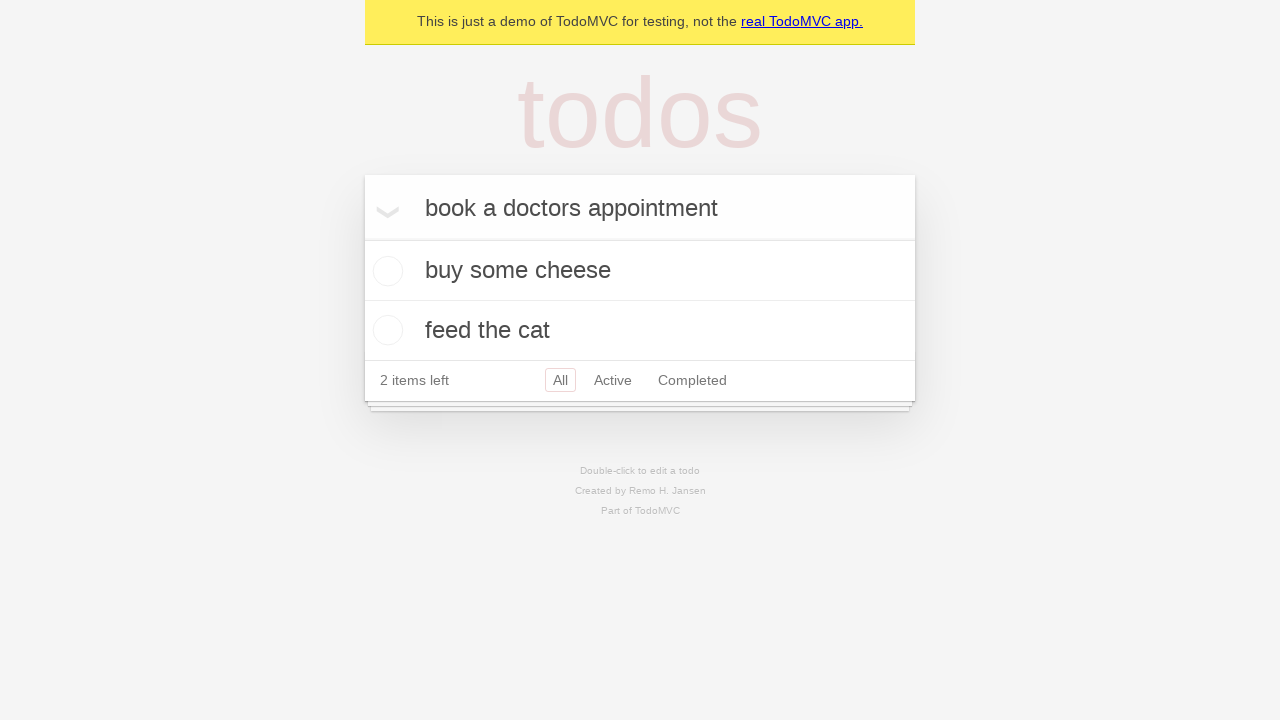

Pressed Enter to create todo 'book a doctors appointment' on internal:attr=[placeholder="What needs to be done?"i]
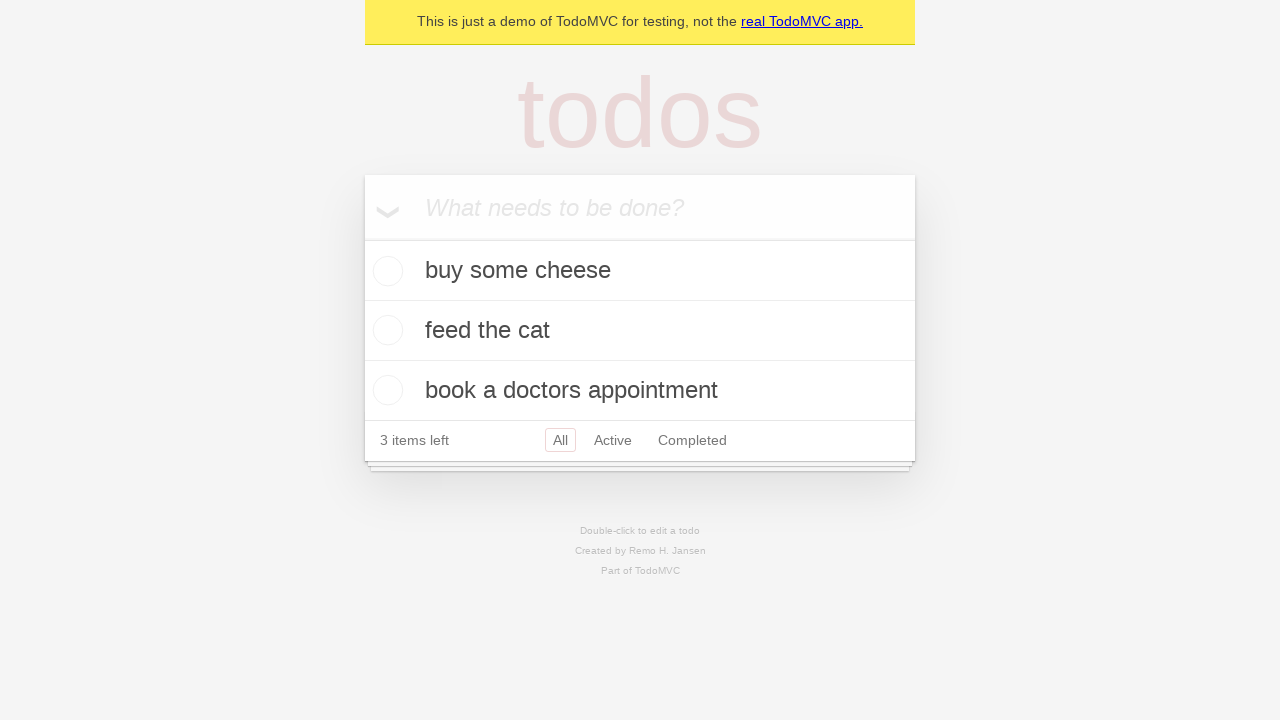

Checked toggle-all checkbox to mark all todos as complete at (362, 238) on internal:label="Mark all as complete"i
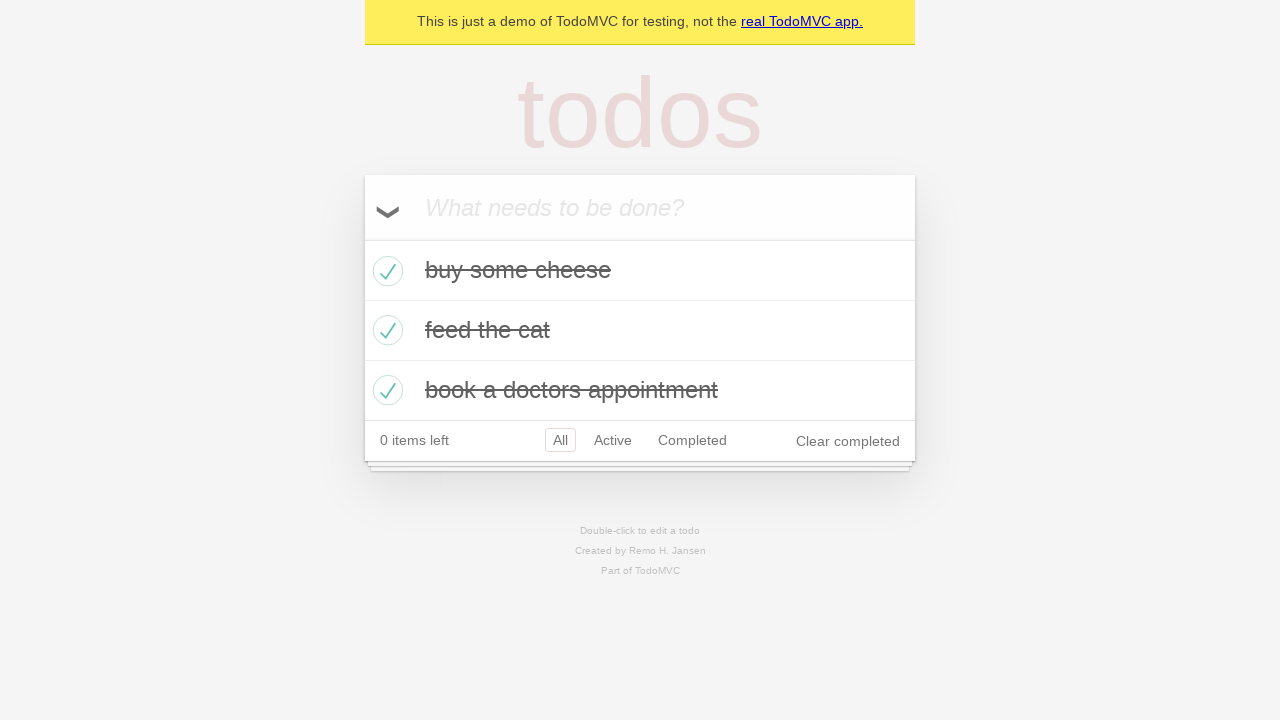

Unchecked toggle-all checkbox to clear complete state of all todos at (362, 238) on internal:label="Mark all as complete"i
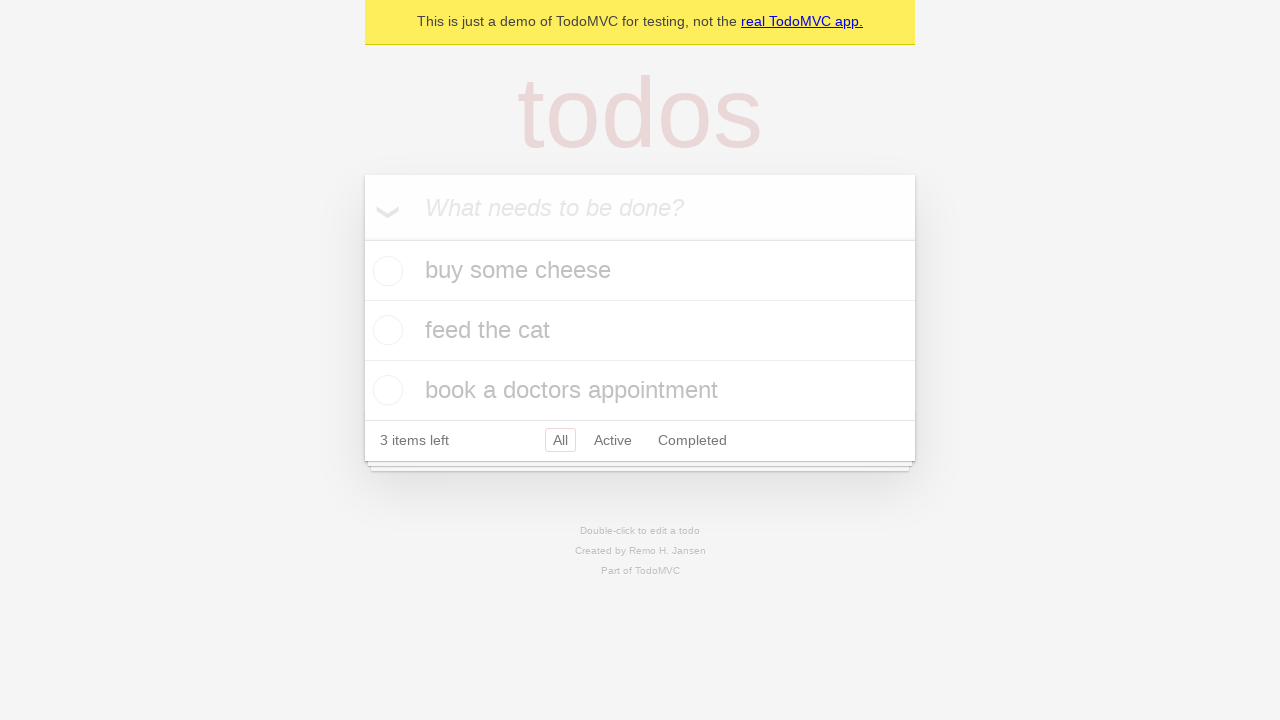

Verified todo items are displayed
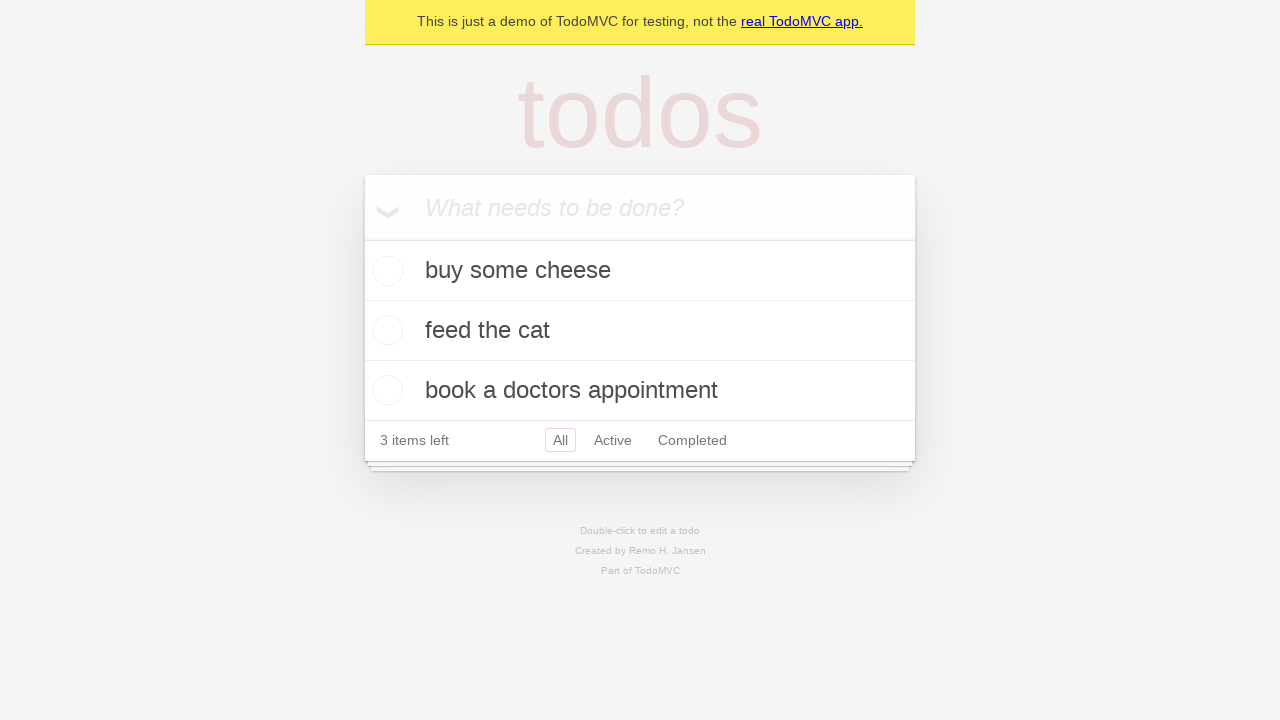

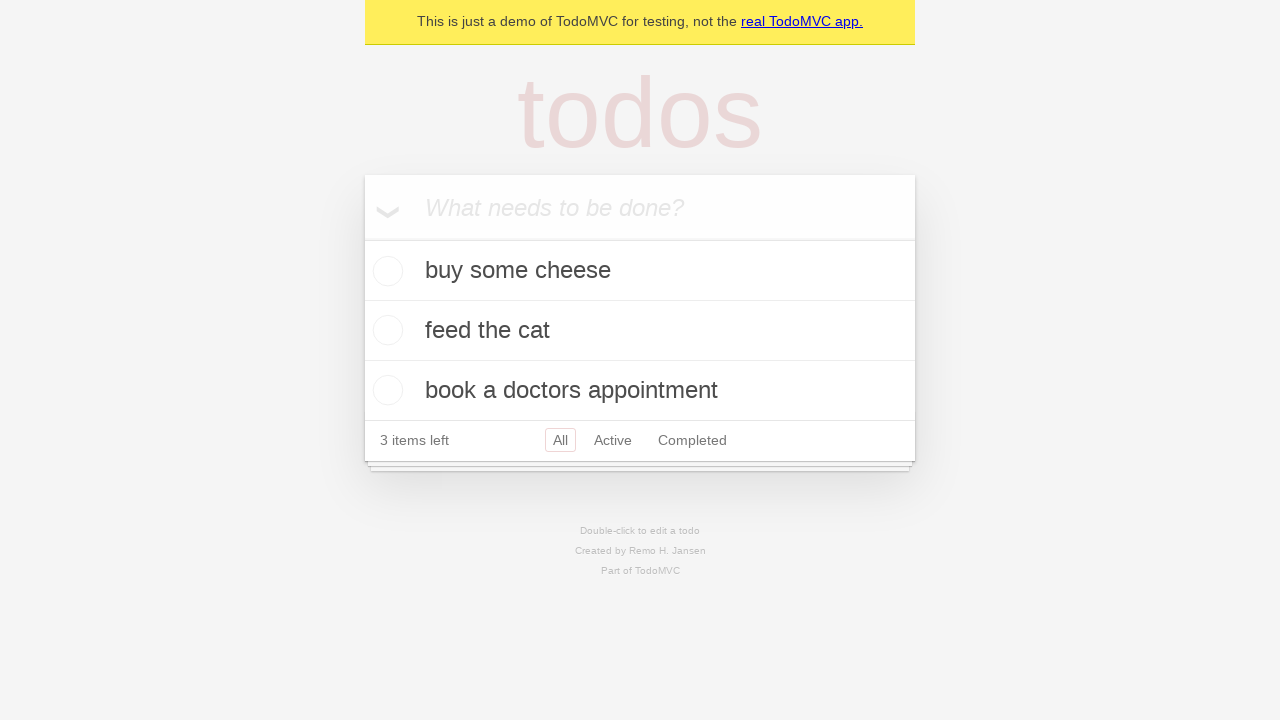